Tests that iframe 1 exists and contains expected text

Starting URL: https://demoqa.com

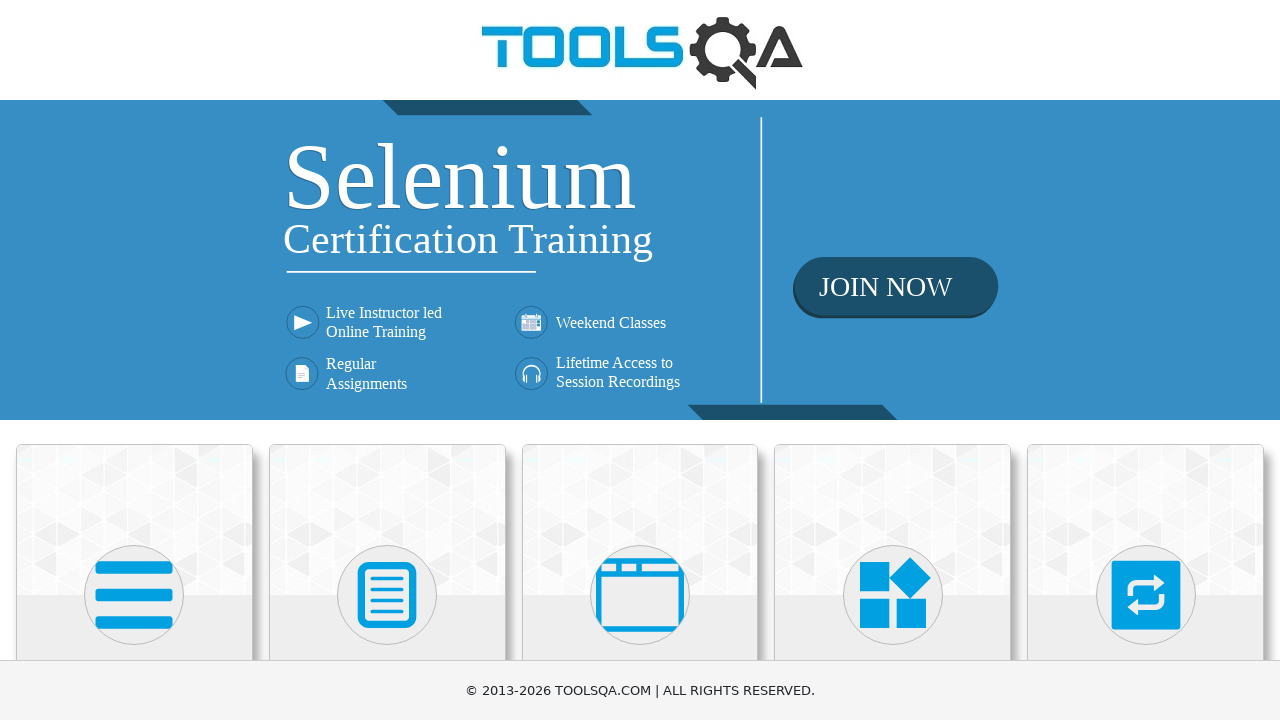

Clicked on 'Alerts, Frame & Windows' menu item at (640, 360) on text=Alerts, Frame & Windows
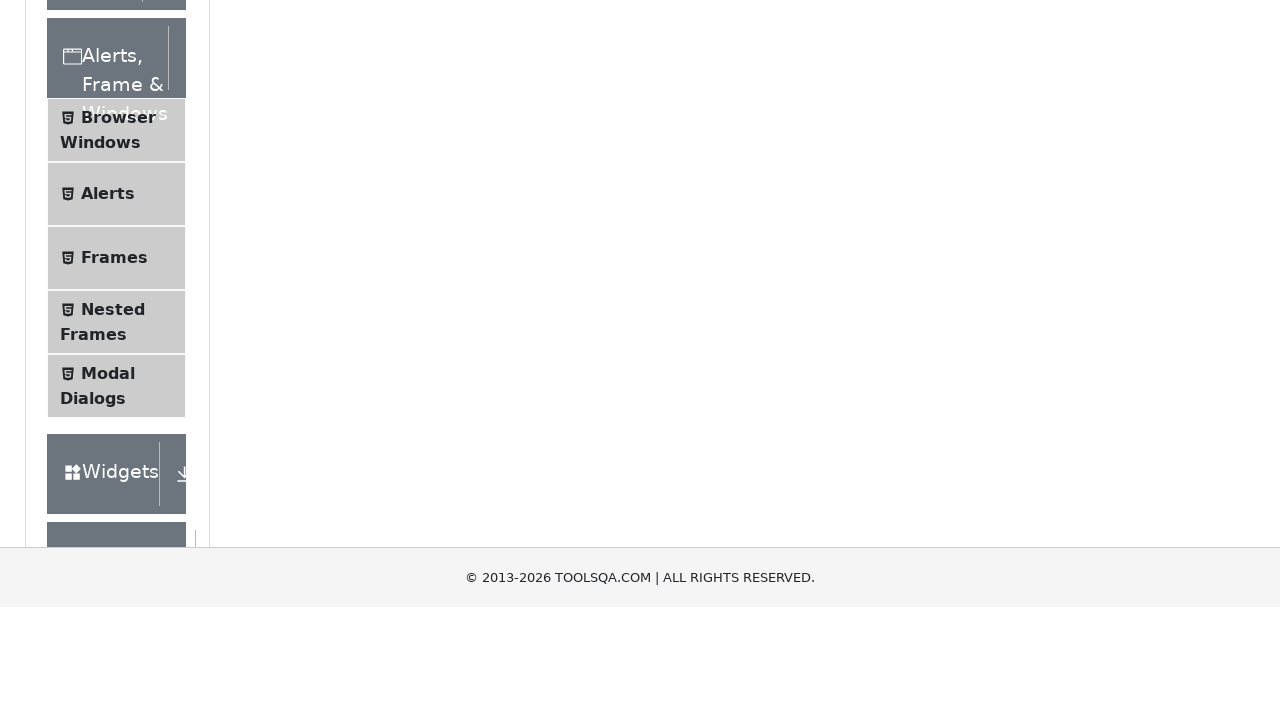

Waited for alertsWindows URL to load
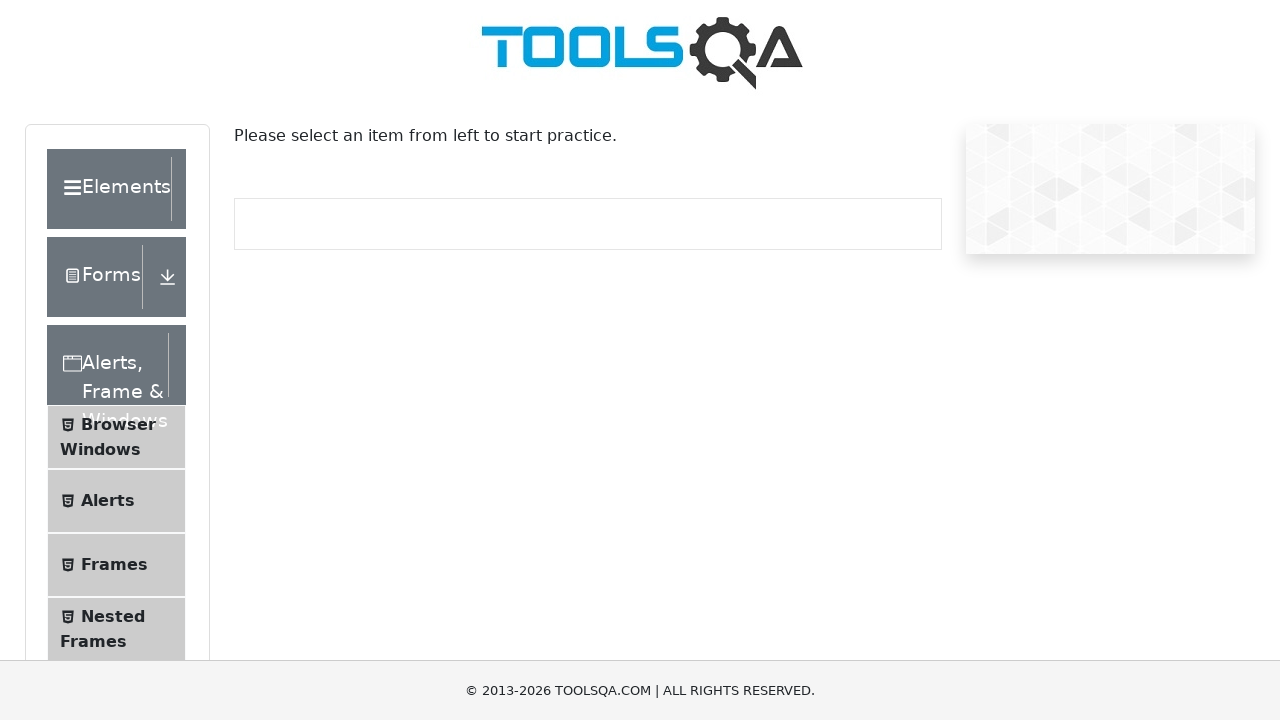

Clicked on 'Frames' option at (114, 565) on text=Frames
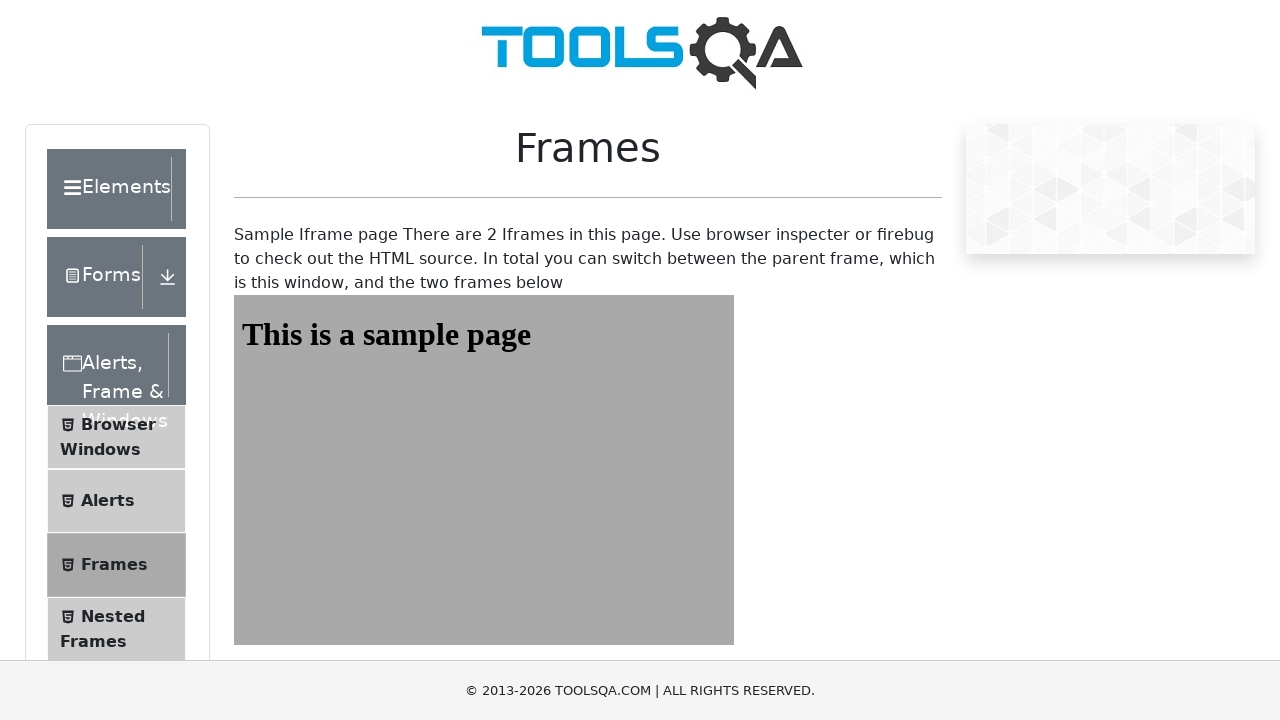

First iframe (#frame1) appeared on page
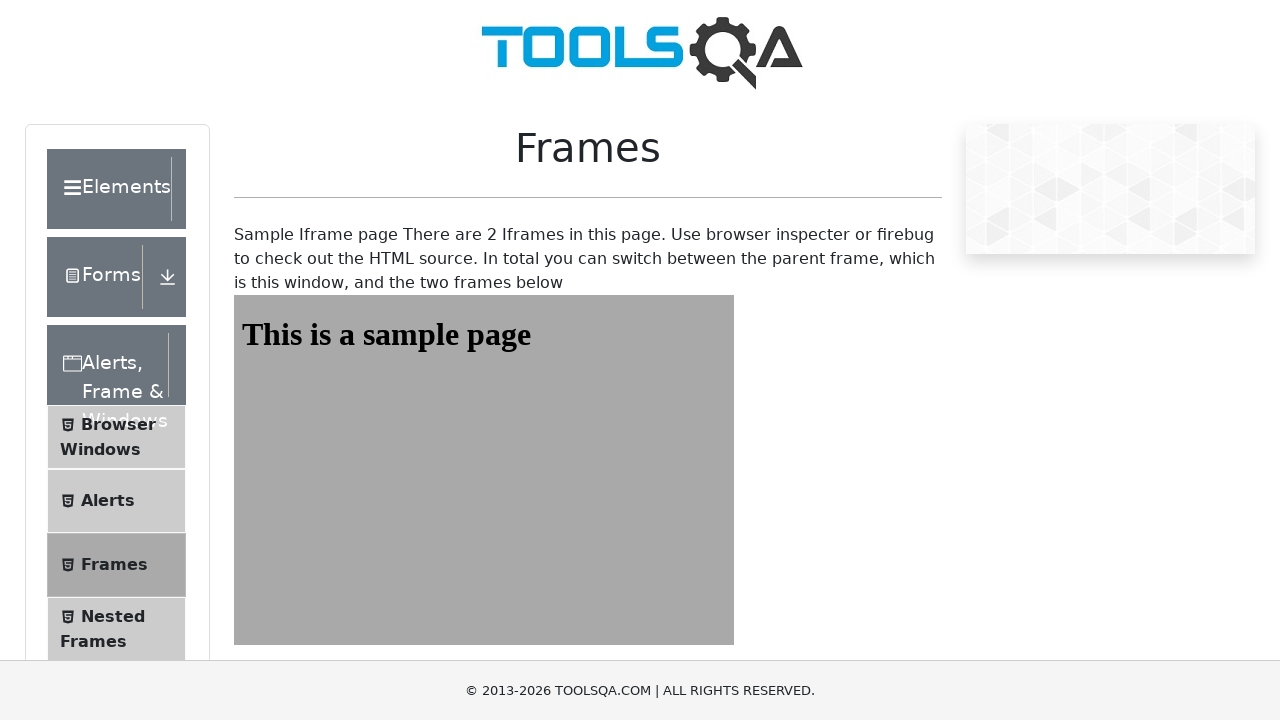

Located first iframe element
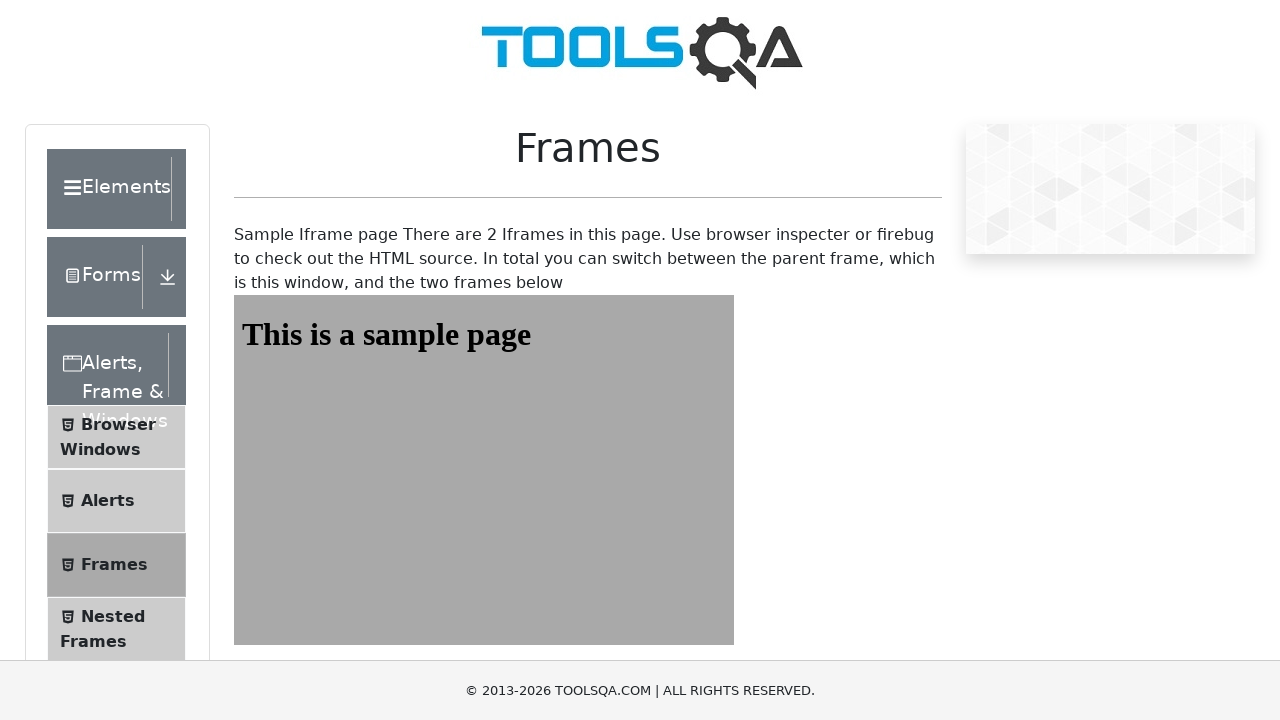

Confirmed #sampleHeading exists within iframe1 with expected text
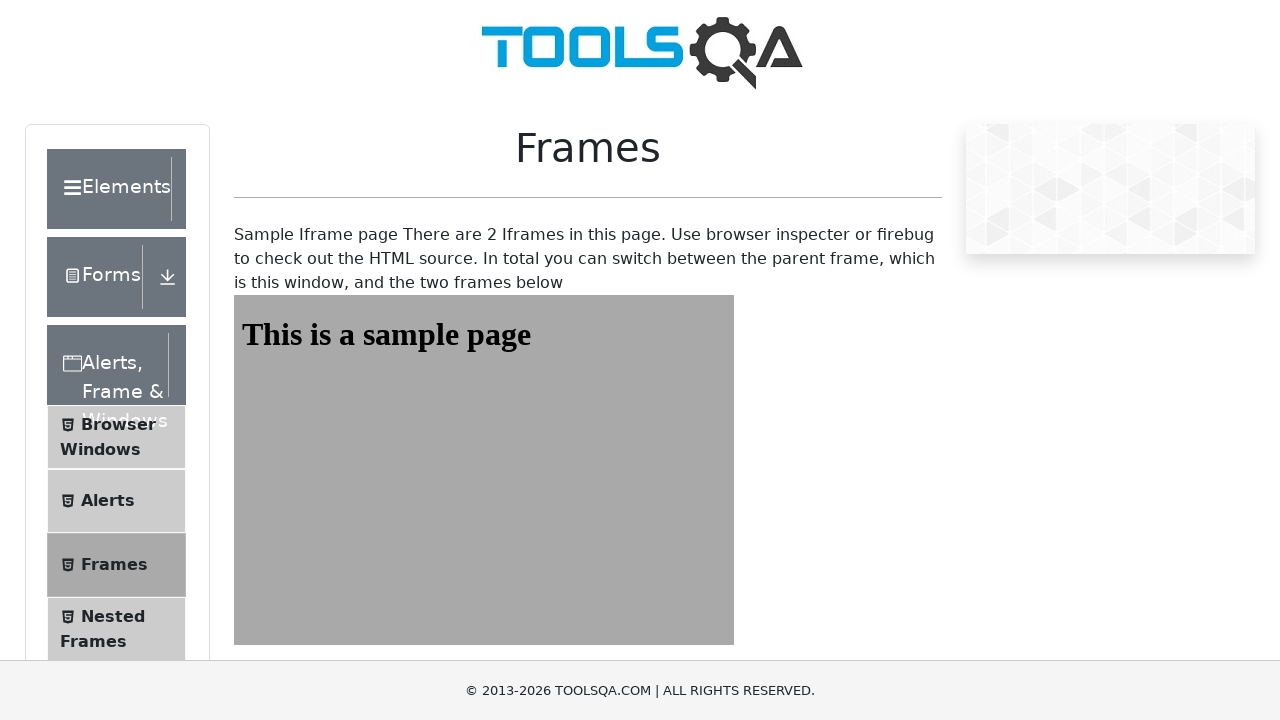

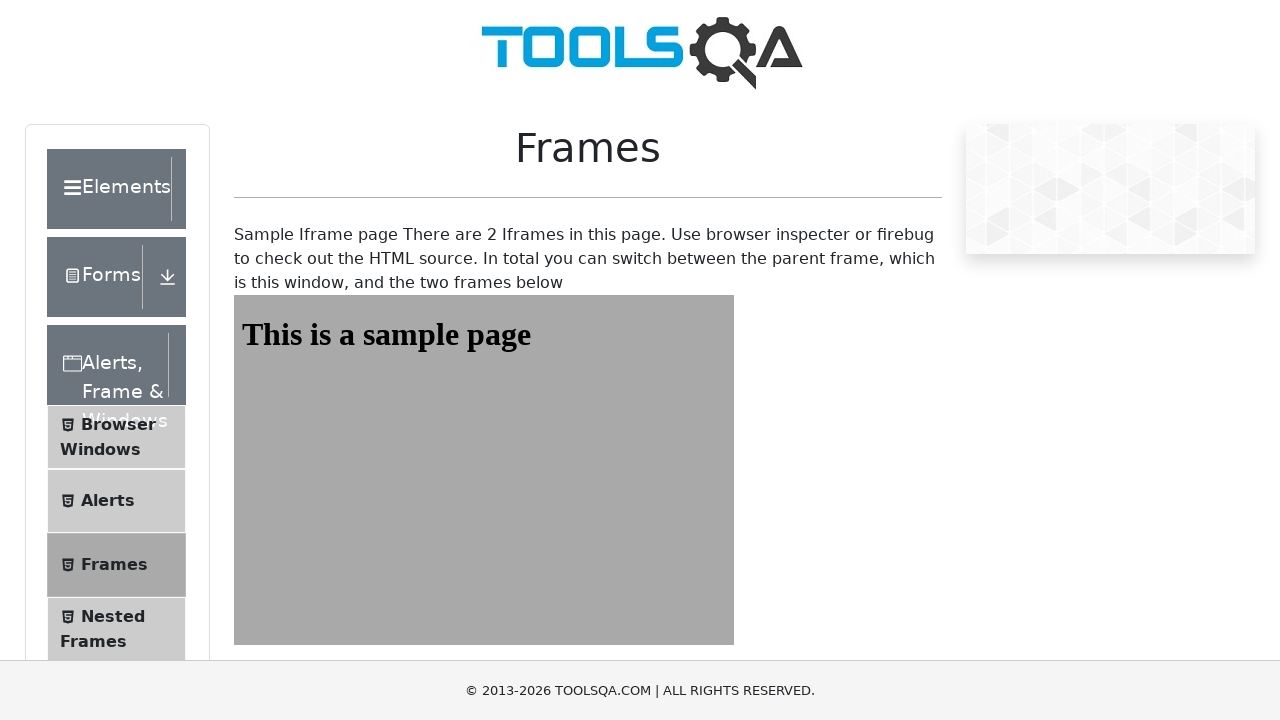